Navigates to Rahul Shetty Academy Selenium Practice page and clicks all "ADD TO CART" buttons on the page

Starting URL: https://rahulshettyacademy.com/seleniumPractise/#/

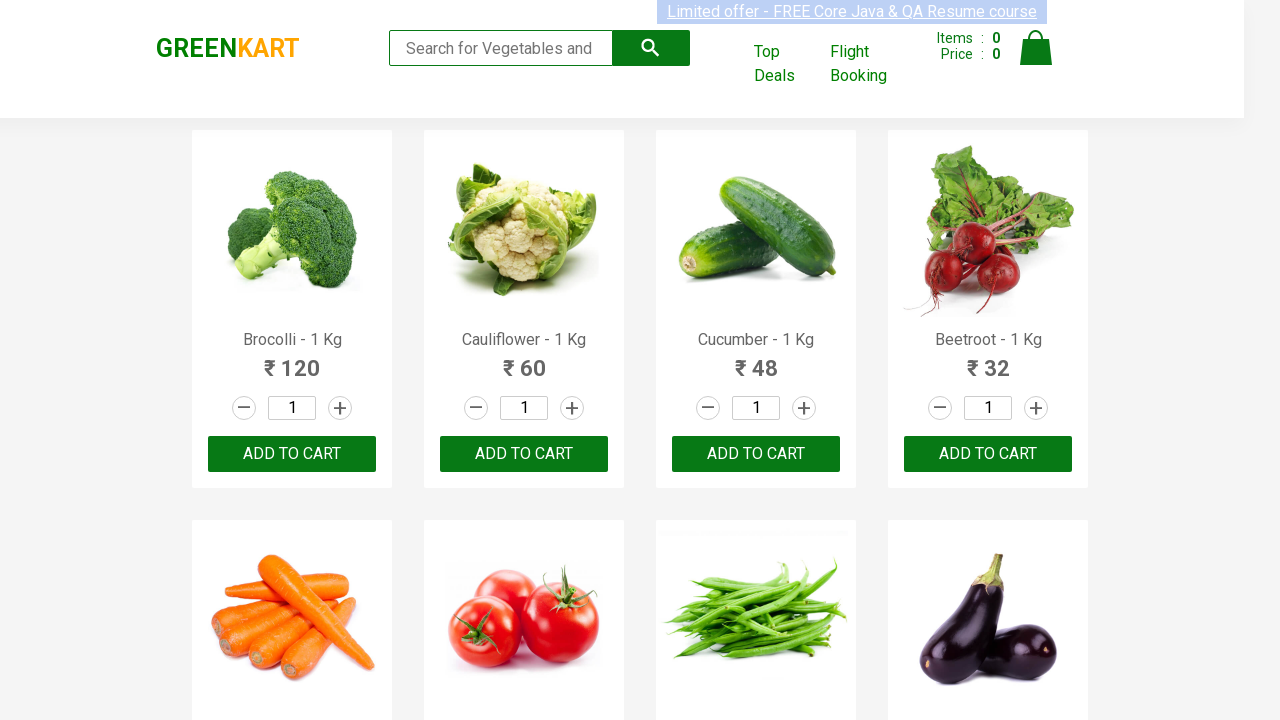

Located all 'ADD TO CART' buttons on the page
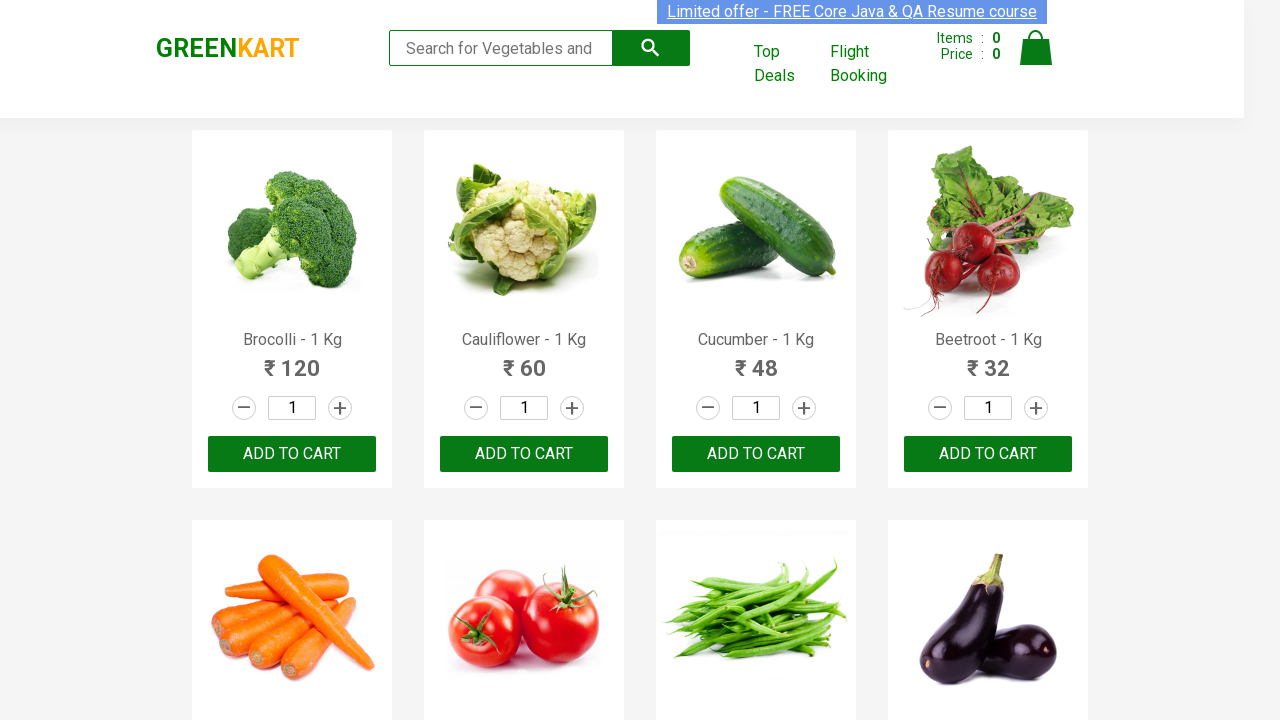

Found 30 'ADD TO CART' buttons to click
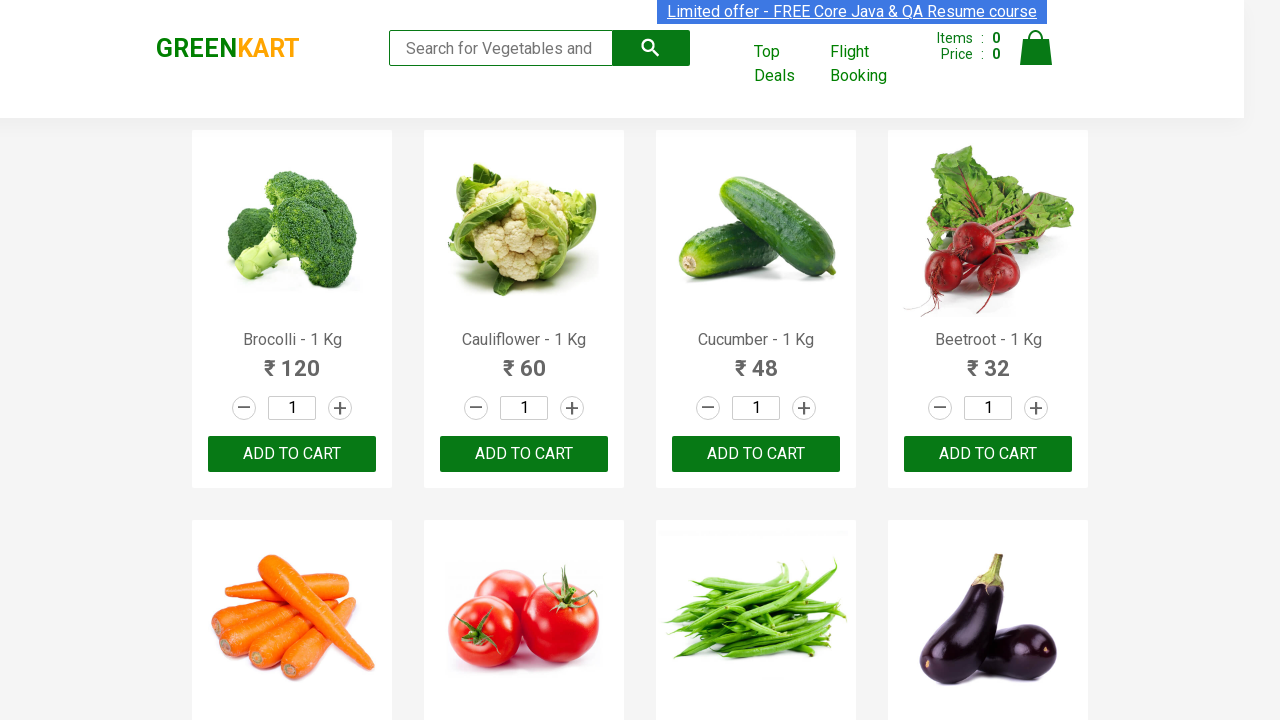

Clicked 'ADD TO CART' button 1 of 30 at (292, 454) on xpath=//button[text()='ADD TO CART'] >> nth=0
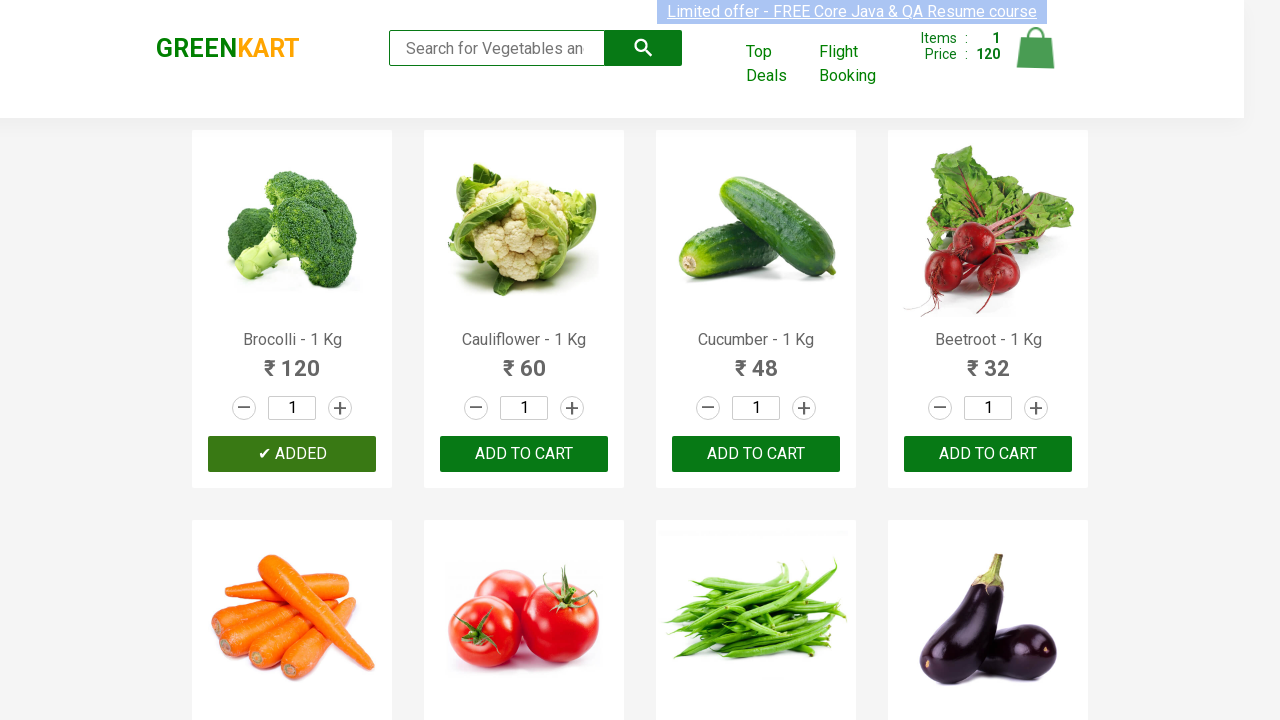

Clicked 'ADD TO CART' button 2 of 30 at (756, 454) on xpath=//button[text()='ADD TO CART'] >> nth=1
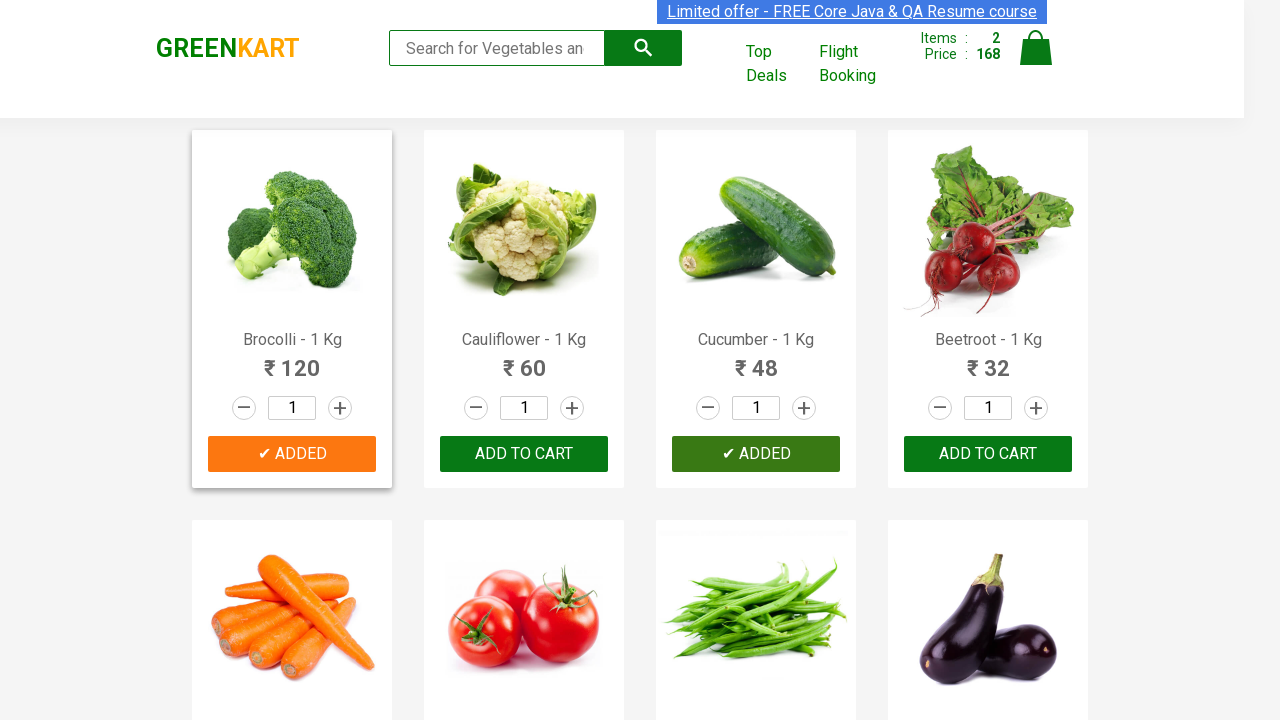

Clicked 'ADD TO CART' button 3 of 30 at (292, 360) on xpath=//button[text()='ADD TO CART'] >> nth=2
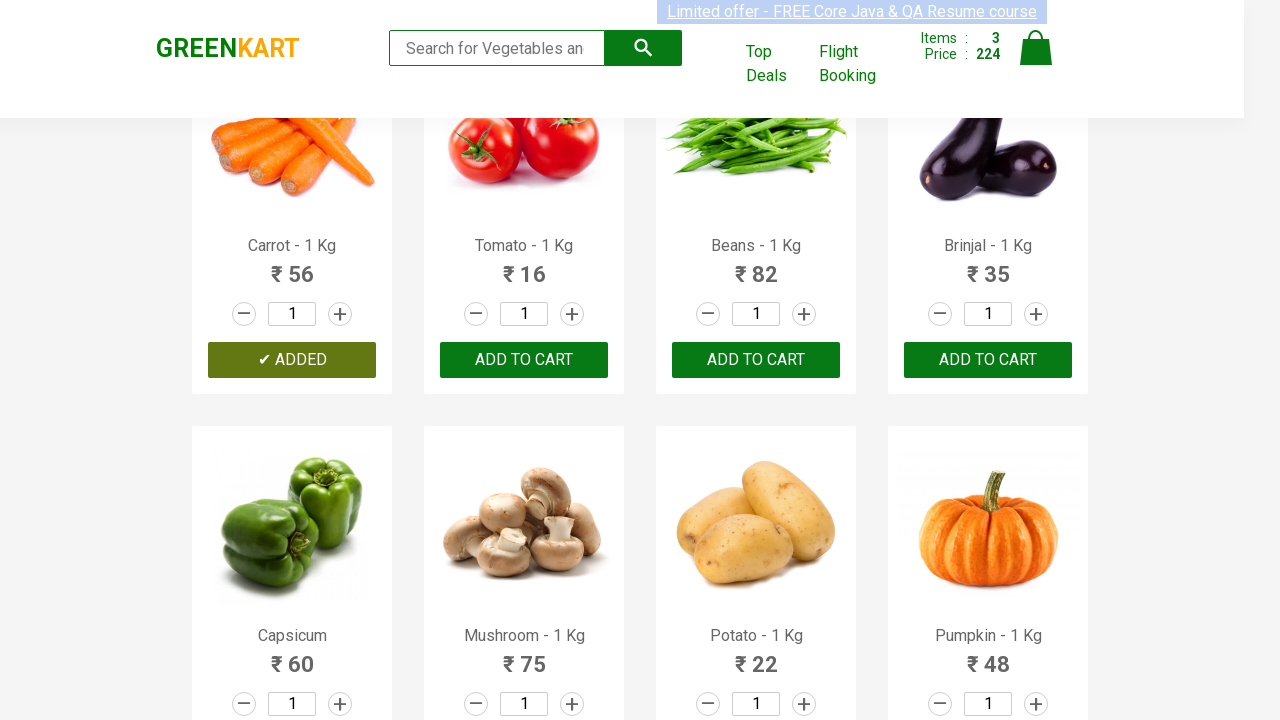

Clicked 'ADD TO CART' button 4 of 30 at (756, 360) on xpath=//button[text()='ADD TO CART'] >> nth=3
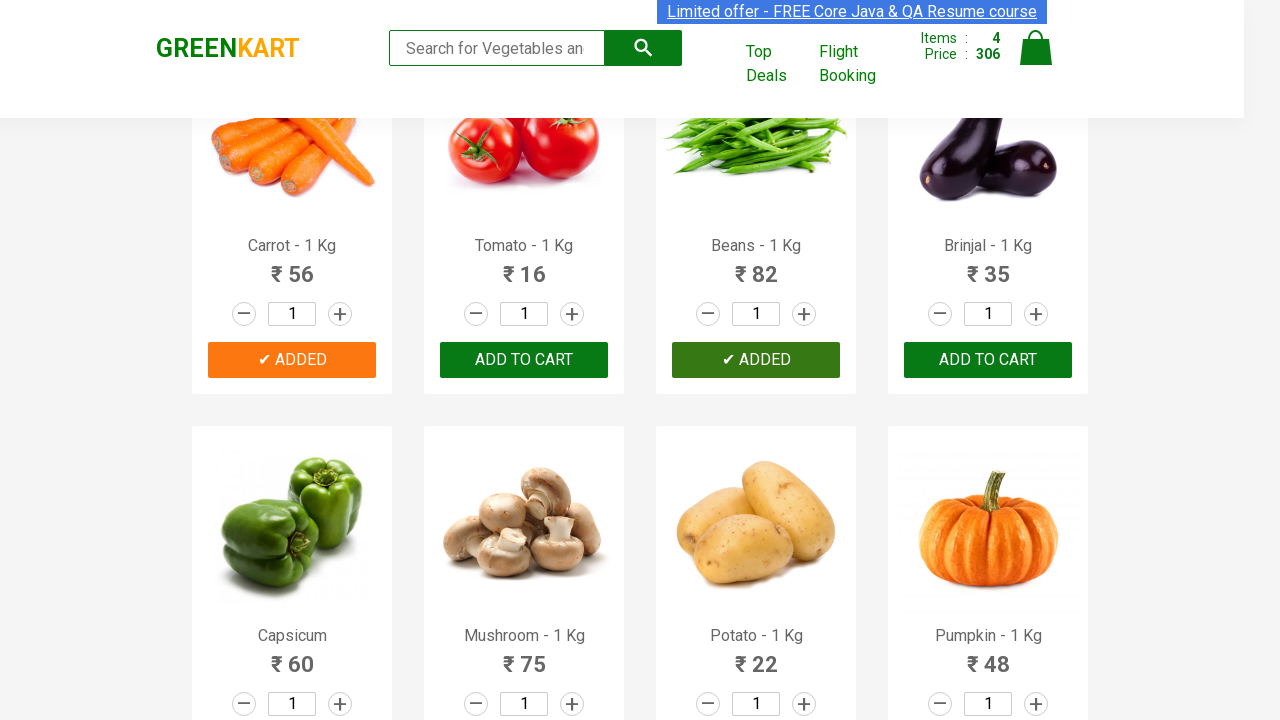

Clicked 'ADD TO CART' button 5 of 30 at (292, 360) on xpath=//button[text()='ADD TO CART'] >> nth=4
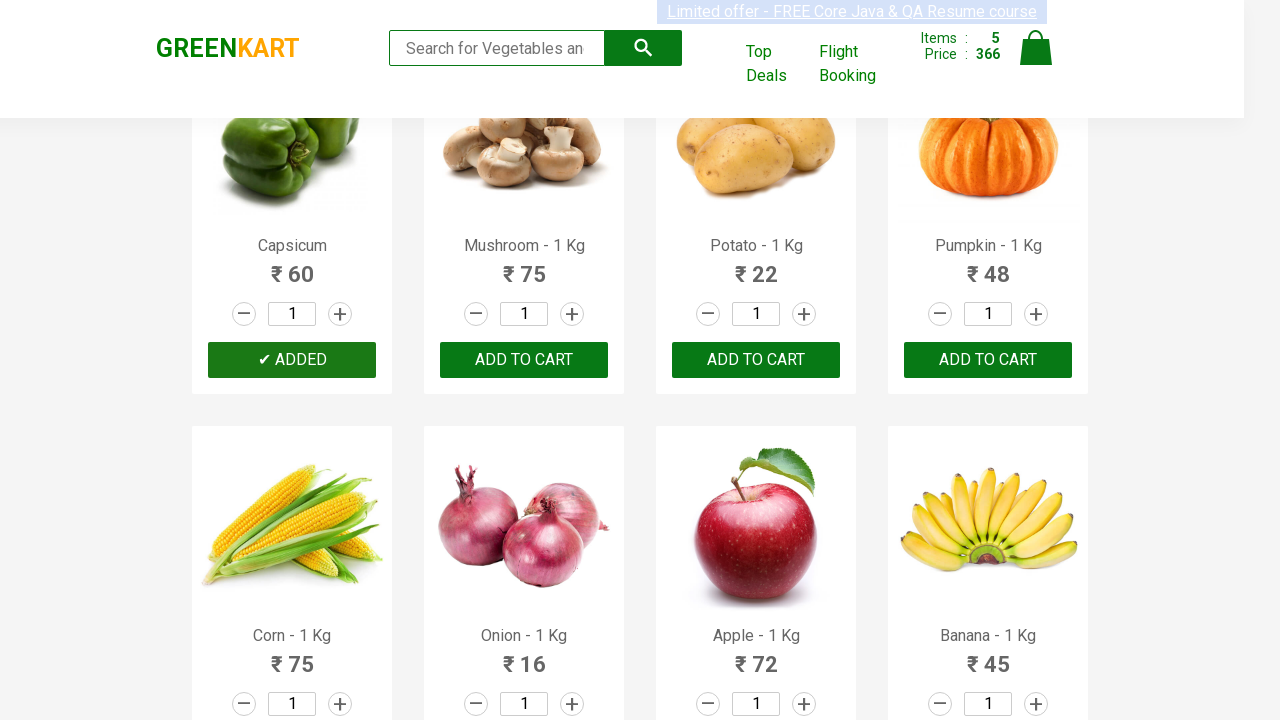

Clicked 'ADD TO CART' button 6 of 30 at (756, 360) on xpath=//button[text()='ADD TO CART'] >> nth=5
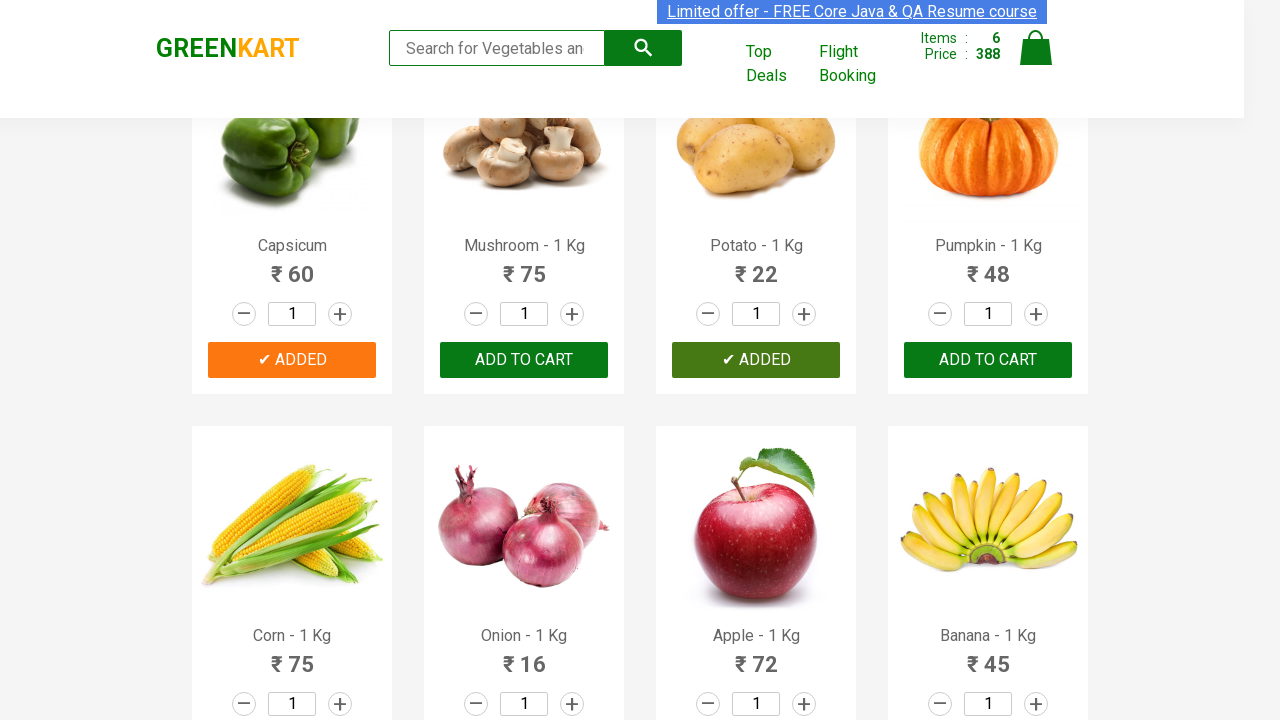

Clicked 'ADD TO CART' button 7 of 30 at (292, 360) on xpath=//button[text()='ADD TO CART'] >> nth=6
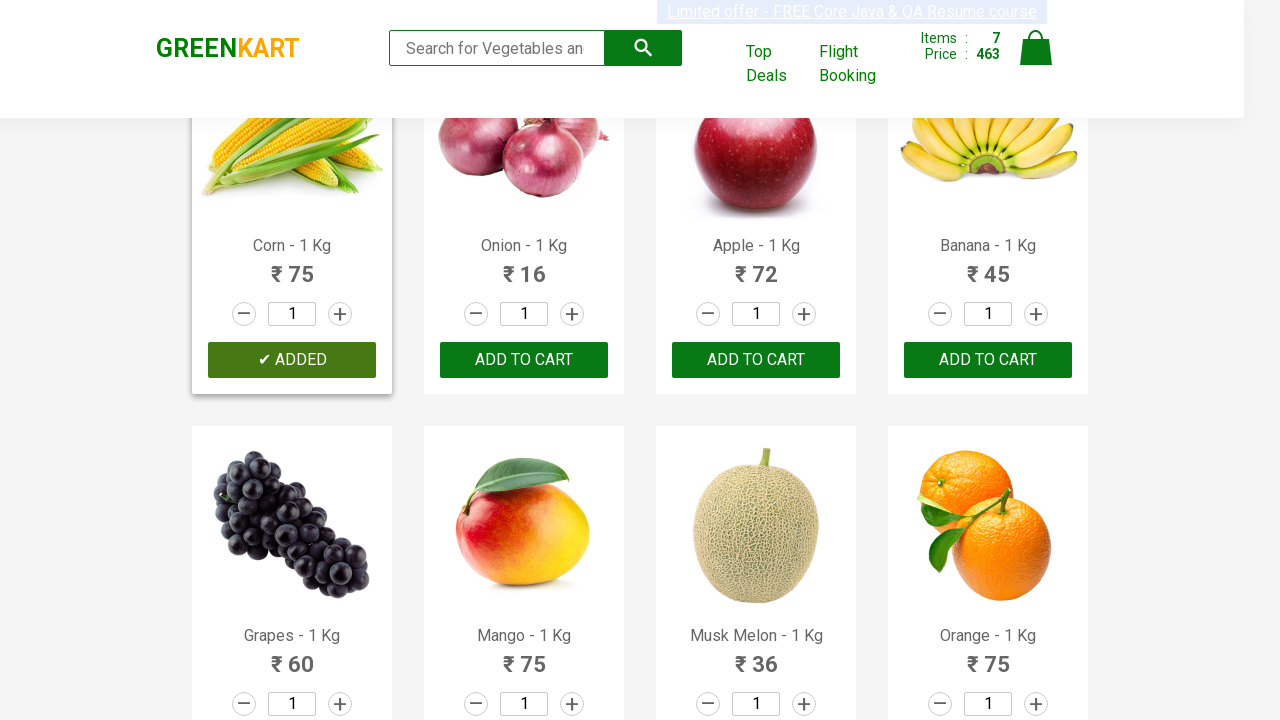

Clicked 'ADD TO CART' button 8 of 30 at (756, 360) on xpath=//button[text()='ADD TO CART'] >> nth=7
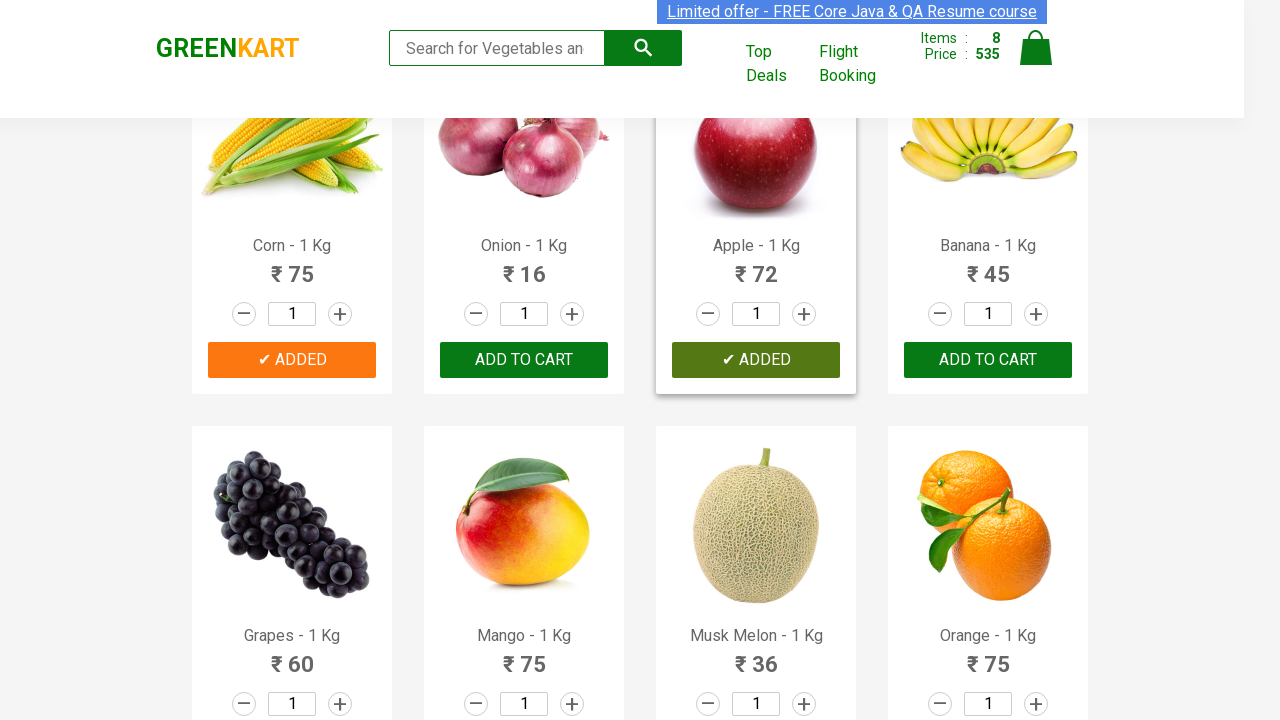

Clicked 'ADD TO CART' button 9 of 30 at (988, 360) on xpath=//button[text()='ADD TO CART'] >> nth=8
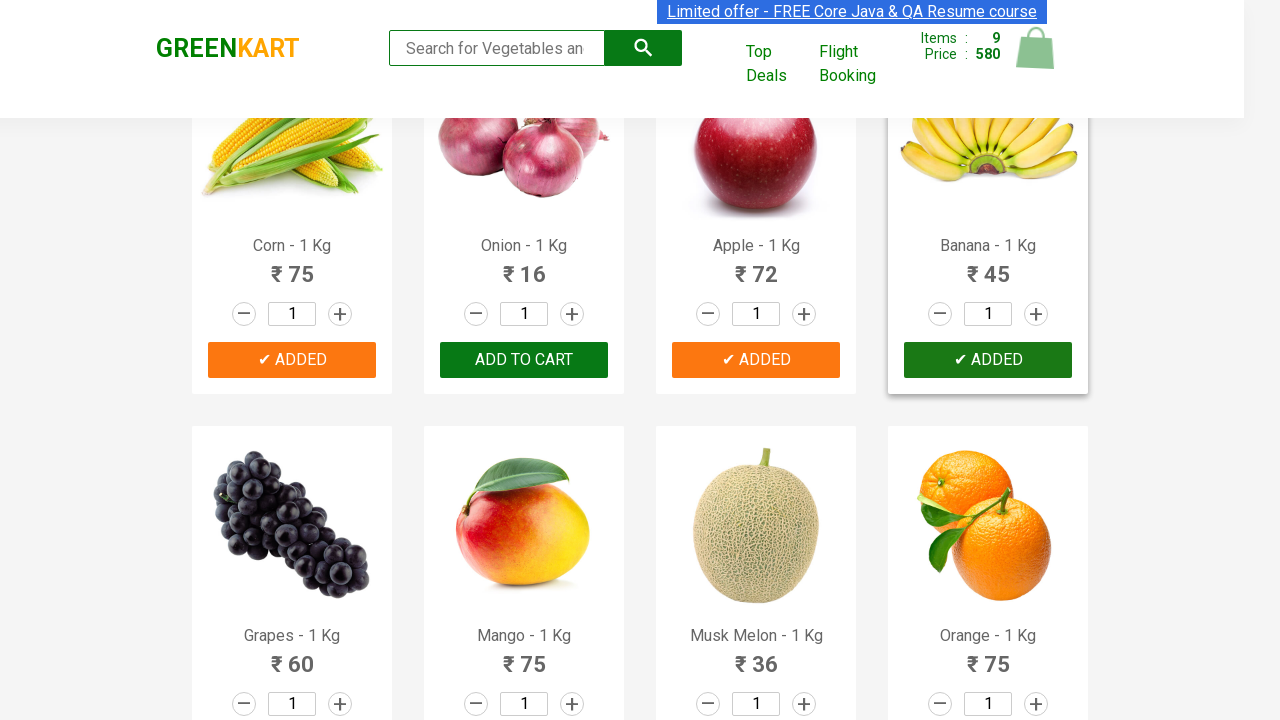

Clicked 'ADD TO CART' button 10 of 30 at (292, 360) on xpath=//button[text()='ADD TO CART'] >> nth=9
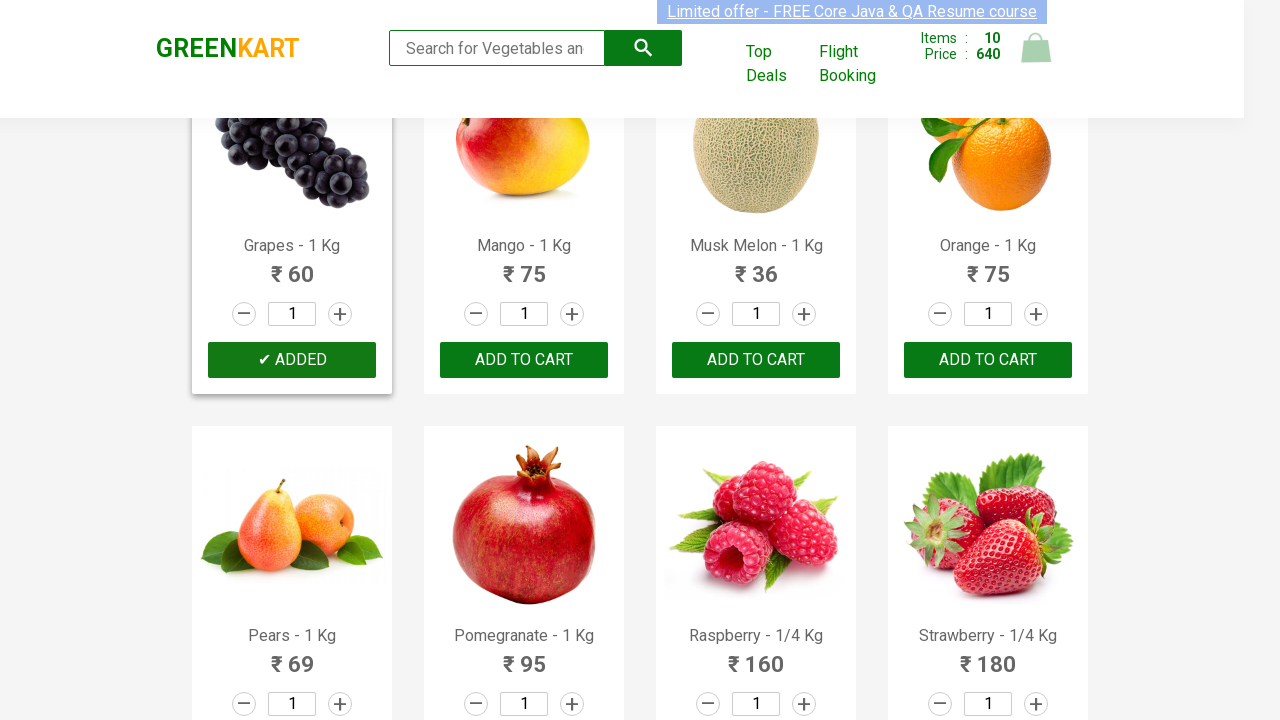

Clicked 'ADD TO CART' button 11 of 30 at (756, 360) on xpath=//button[text()='ADD TO CART'] >> nth=10
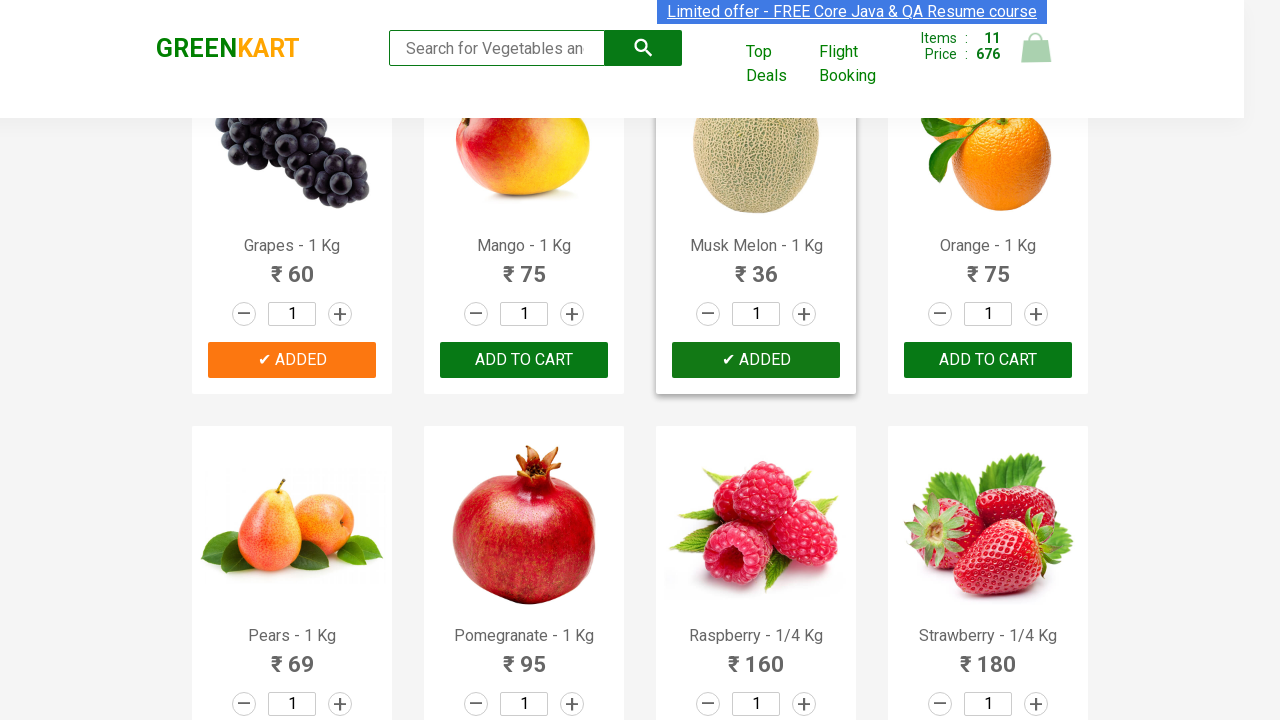

Clicked 'ADD TO CART' button 12 of 30 at (988, 360) on xpath=//button[text()='ADD TO CART'] >> nth=11
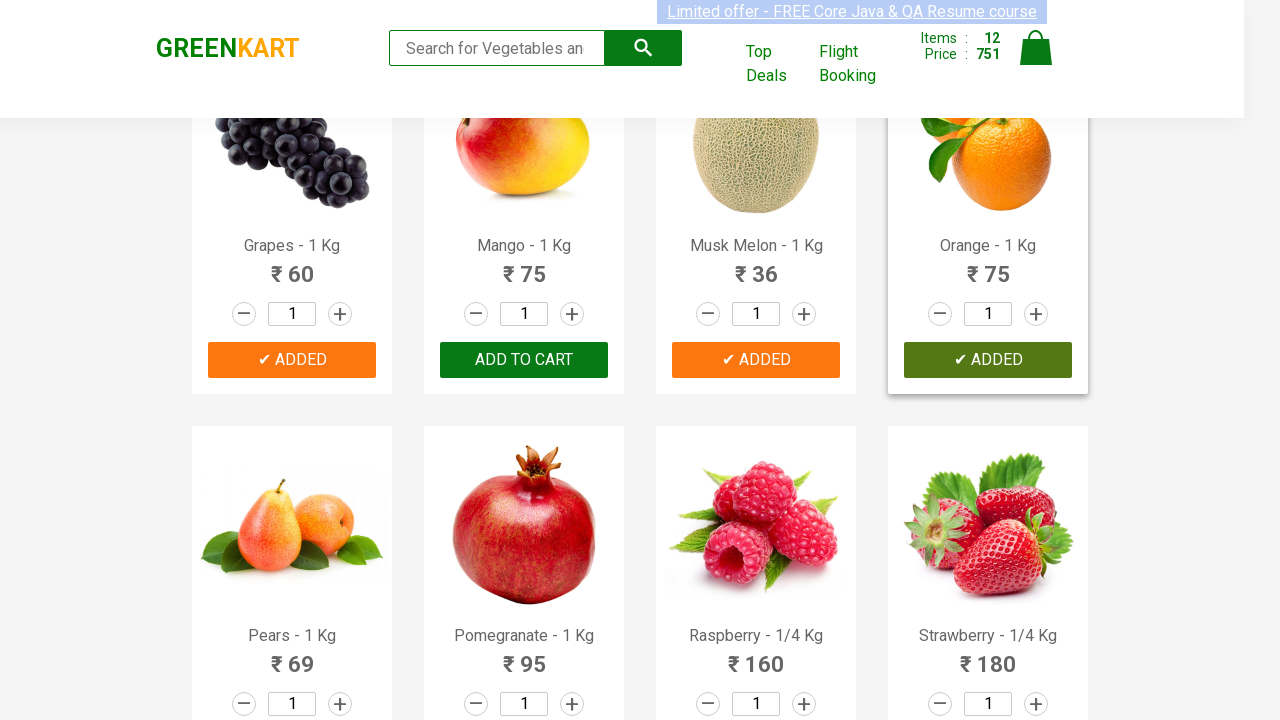

Clicked 'ADD TO CART' button 13 of 30 at (292, 360) on xpath=//button[text()='ADD TO CART'] >> nth=12
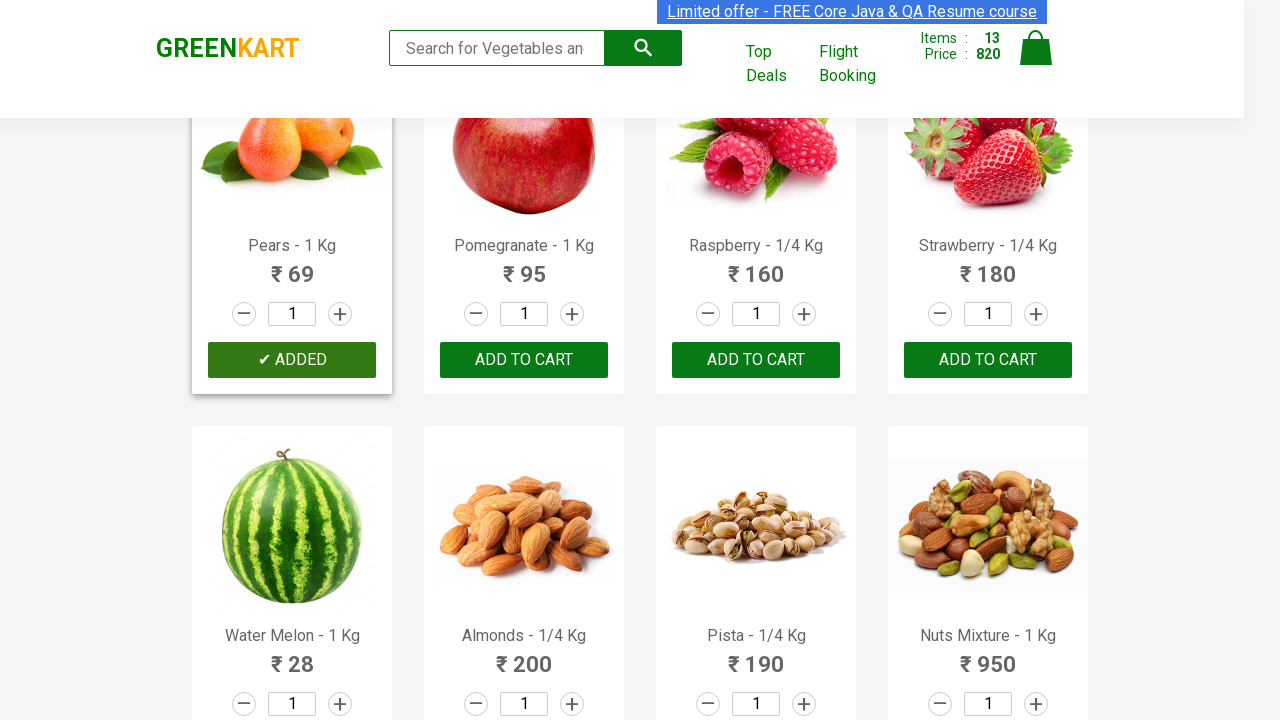

Clicked 'ADD TO CART' button 14 of 30 at (524, 360) on xpath=//button[text()='ADD TO CART'] >> nth=13
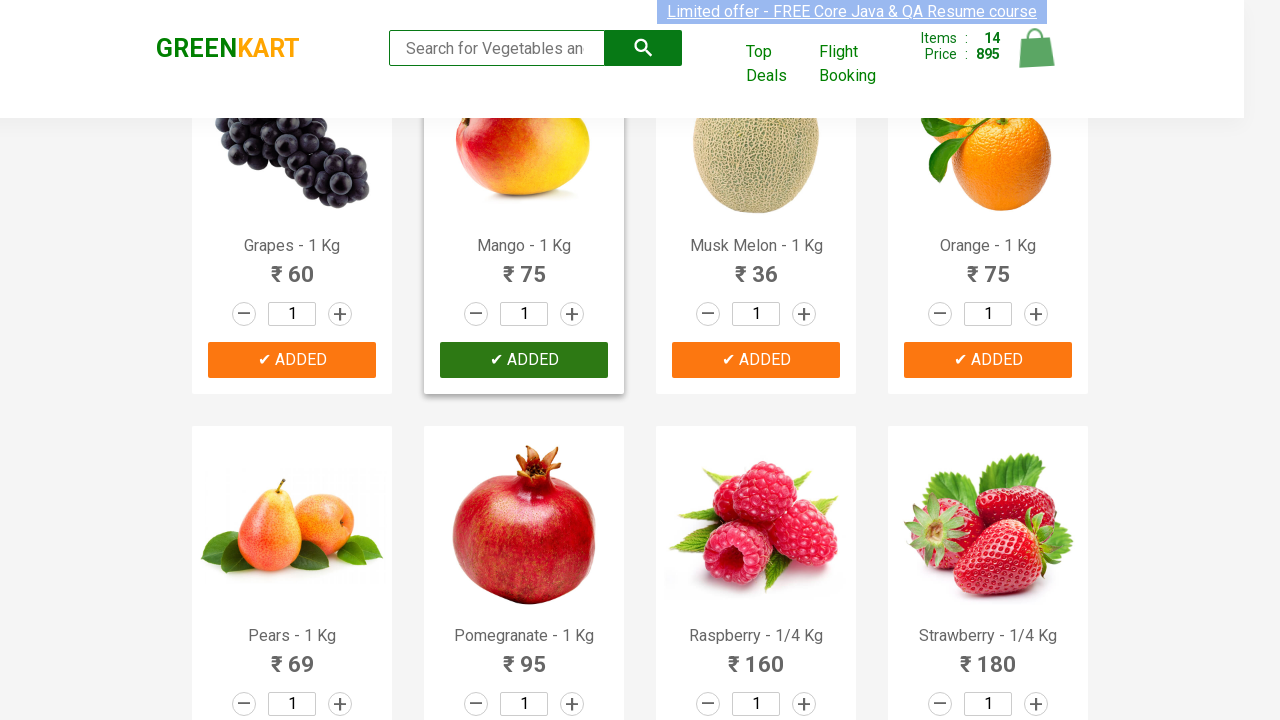

Clicked 'ADD TO CART' button 15 of 30 at (524, 360) on xpath=//button[text()='ADD TO CART'] >> nth=14
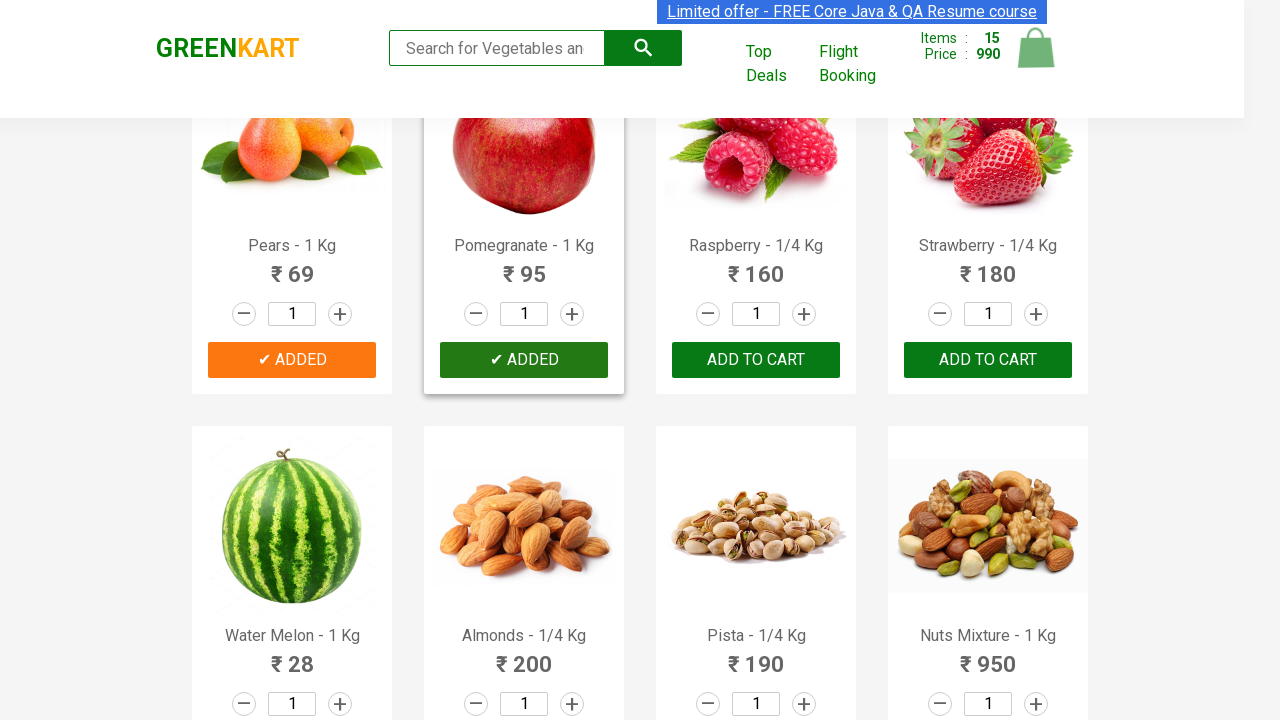

Clicked 'ADD TO CART' button 16 of 30 at (756, 360) on xpath=//button[text()='ADD TO CART'] >> nth=15
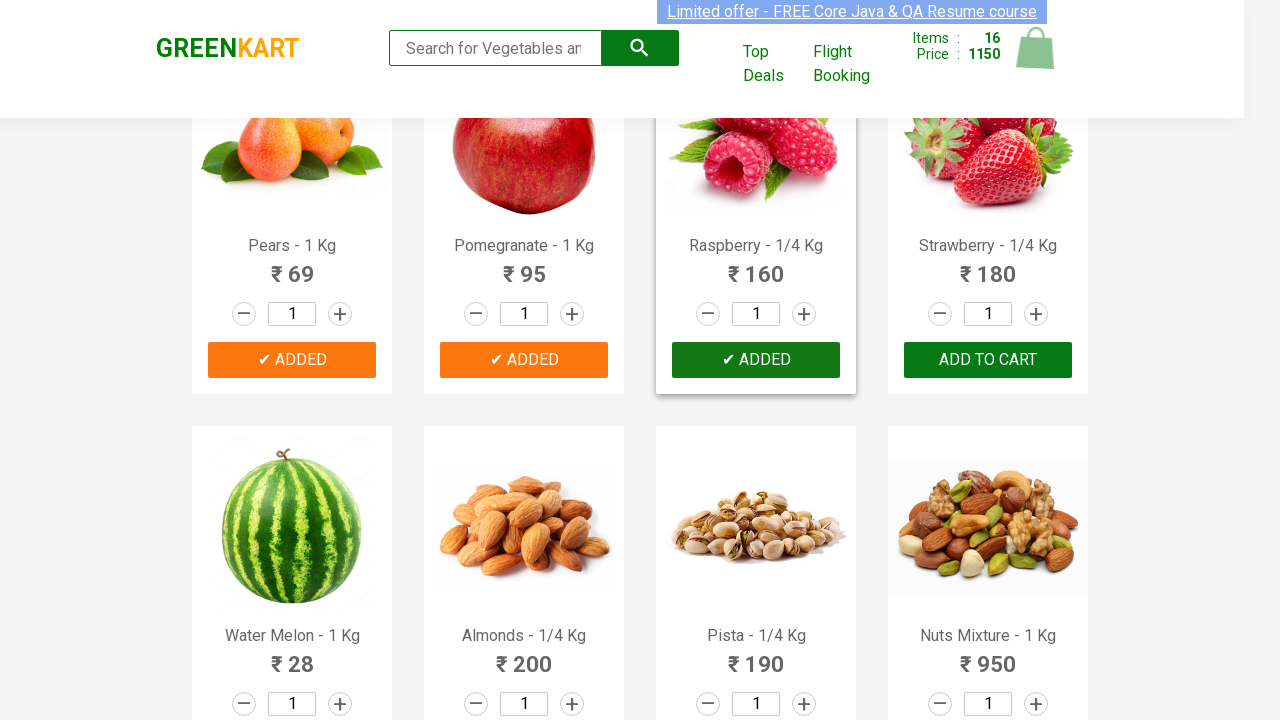

Clicked 'ADD TO CART' button 17 of 30 at (988, 360) on xpath=//button[text()='ADD TO CART'] >> nth=16
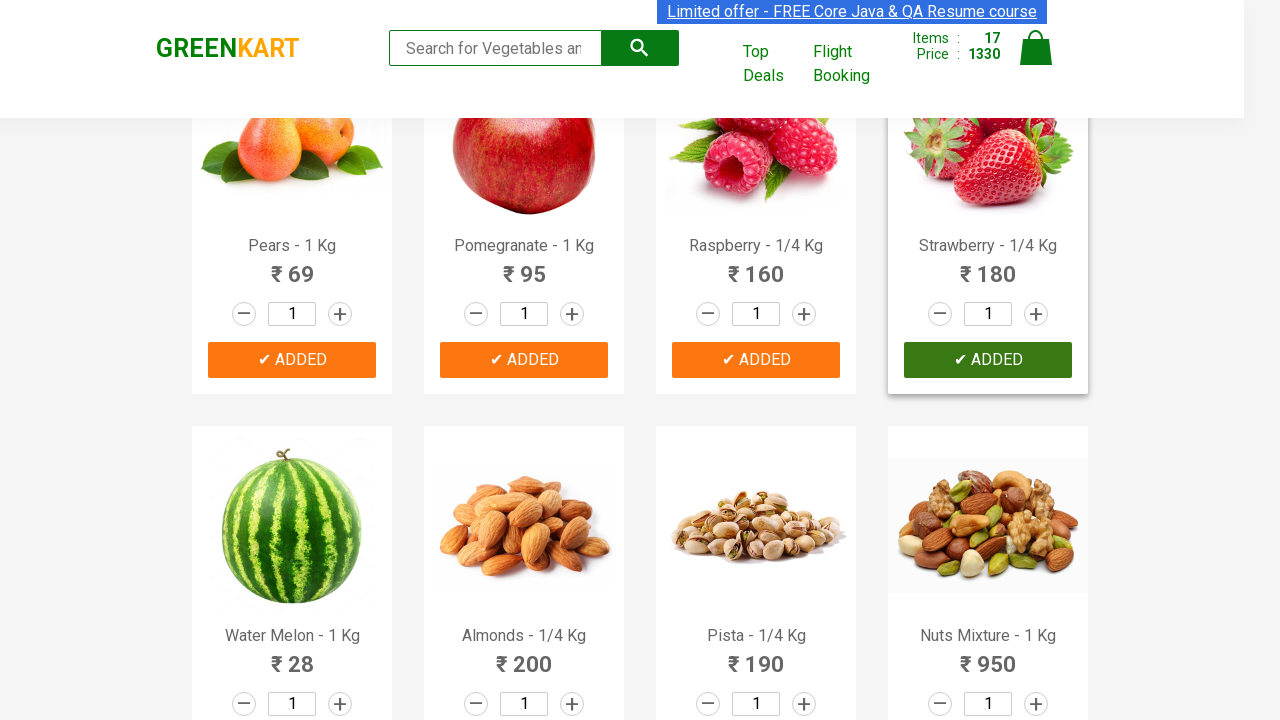

Clicked 'ADD TO CART' button 18 of 30 at (292, 360) on xpath=//button[text()='ADD TO CART'] >> nth=17
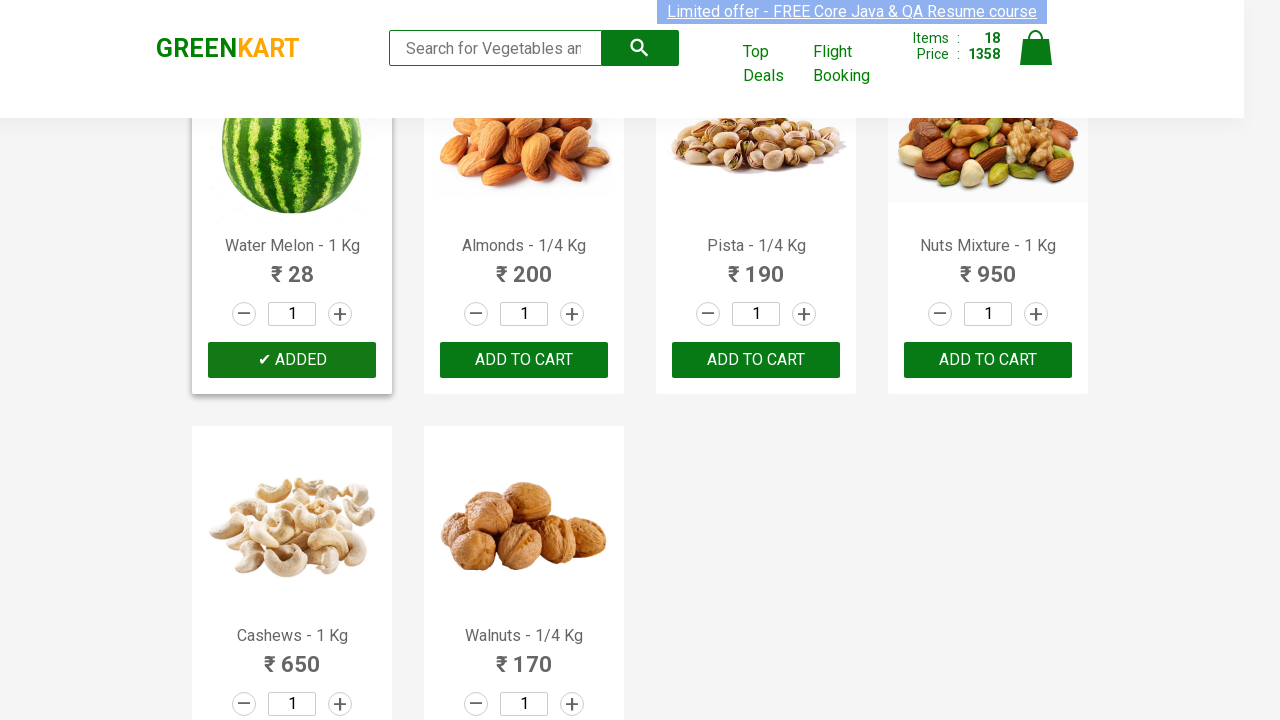

Clicked 'ADD TO CART' button 19 of 30 at (988, 360) on xpath=//button[text()='ADD TO CART'] >> nth=18
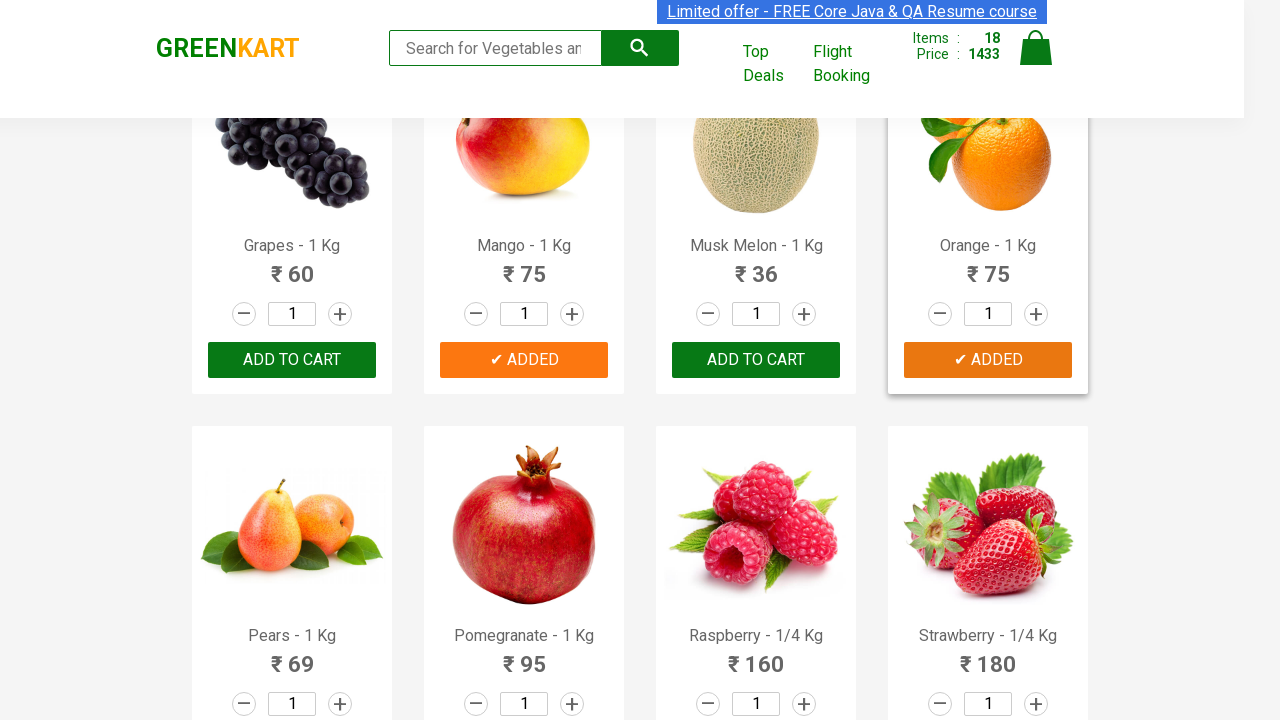

Clicked 'ADD TO CART' button 20 of 30 at (756, 360) on xpath=//button[text()='ADD TO CART'] >> nth=19
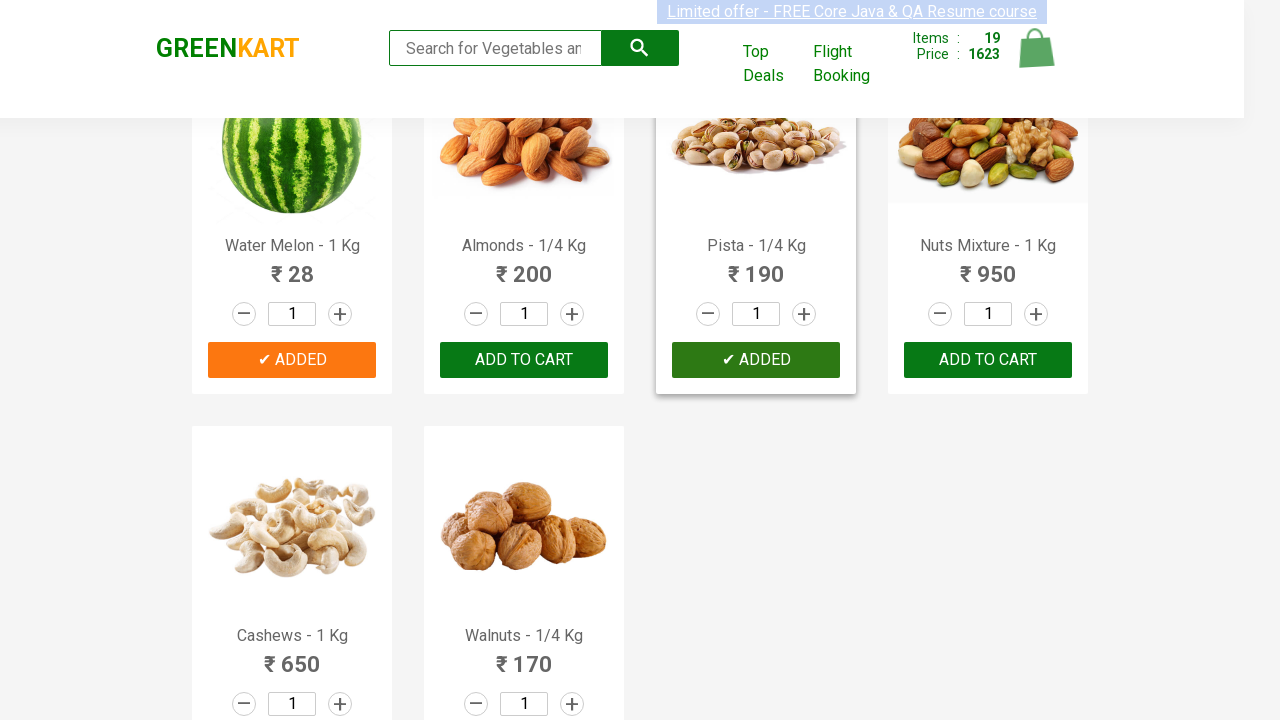

Clicked 'ADD TO CART' button 21 of 30 at (988, 360) on xpath=//button[text()='ADD TO CART'] >> nth=20
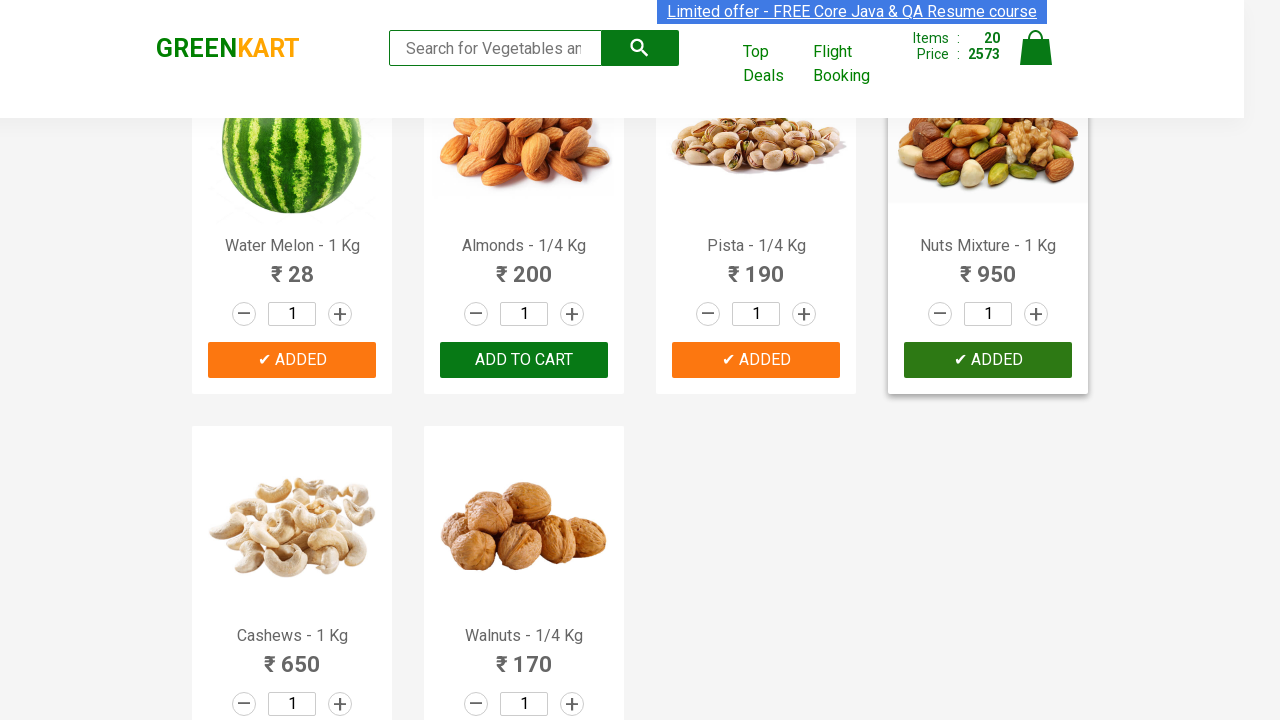

Clicked 'ADD TO CART' button 22 of 30 at (292, 569) on xpath=//button[text()='ADD TO CART'] >> nth=21
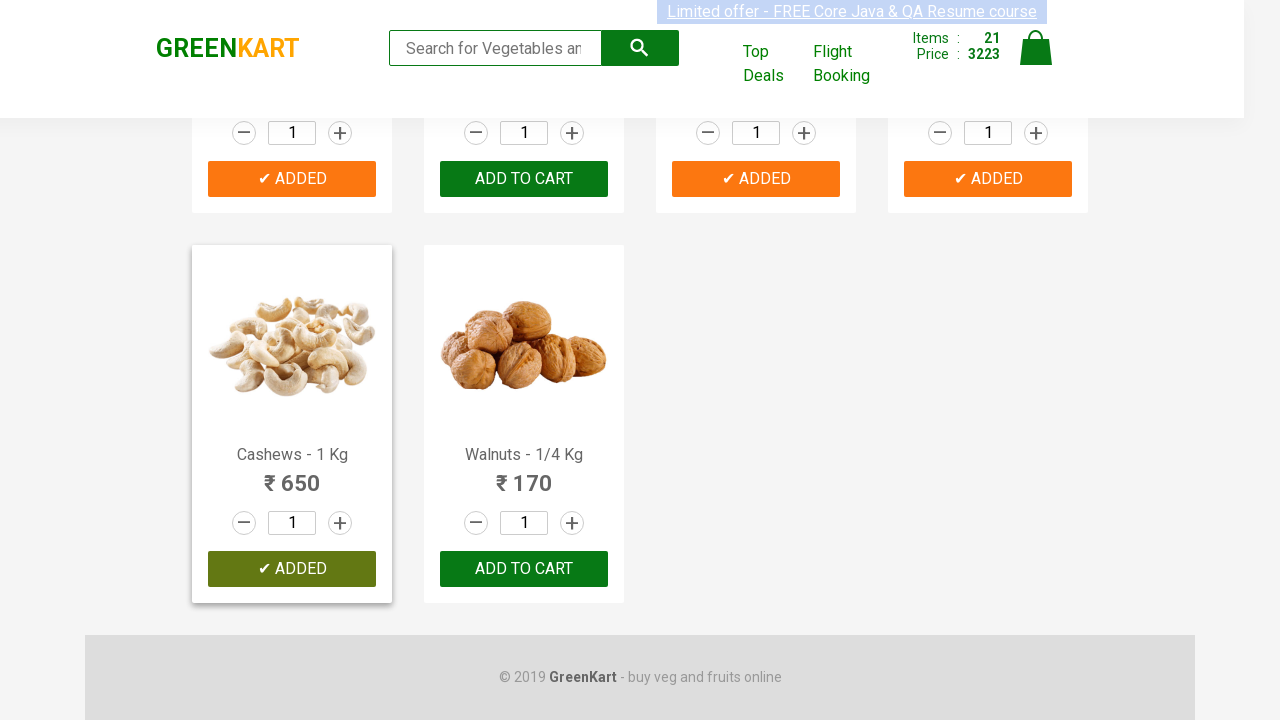

Clicked 'ADD TO CART' button 23 of 30 at (524, 569) on xpath=//button[text()='ADD TO CART'] >> nth=22
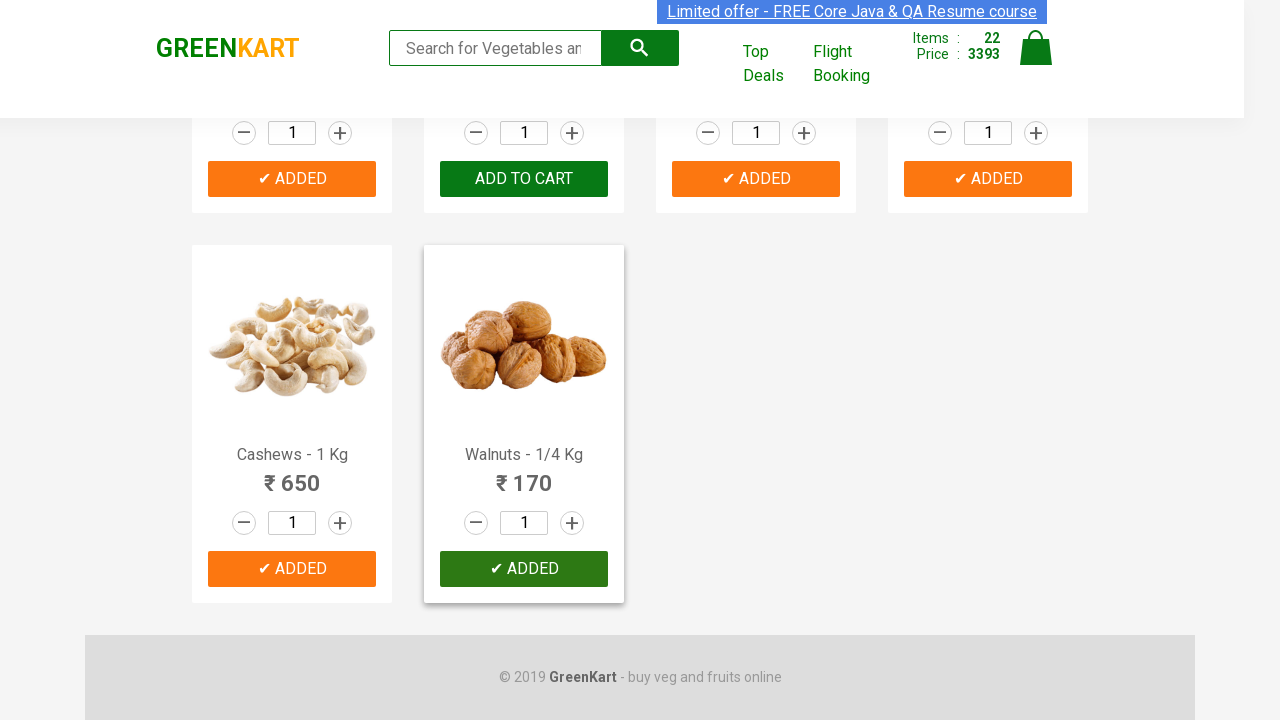

Clicked 'ADD TO CART' button 24 of 30 at (524, 179) on xpath=//button[text()='ADD TO CART'] >> nth=23
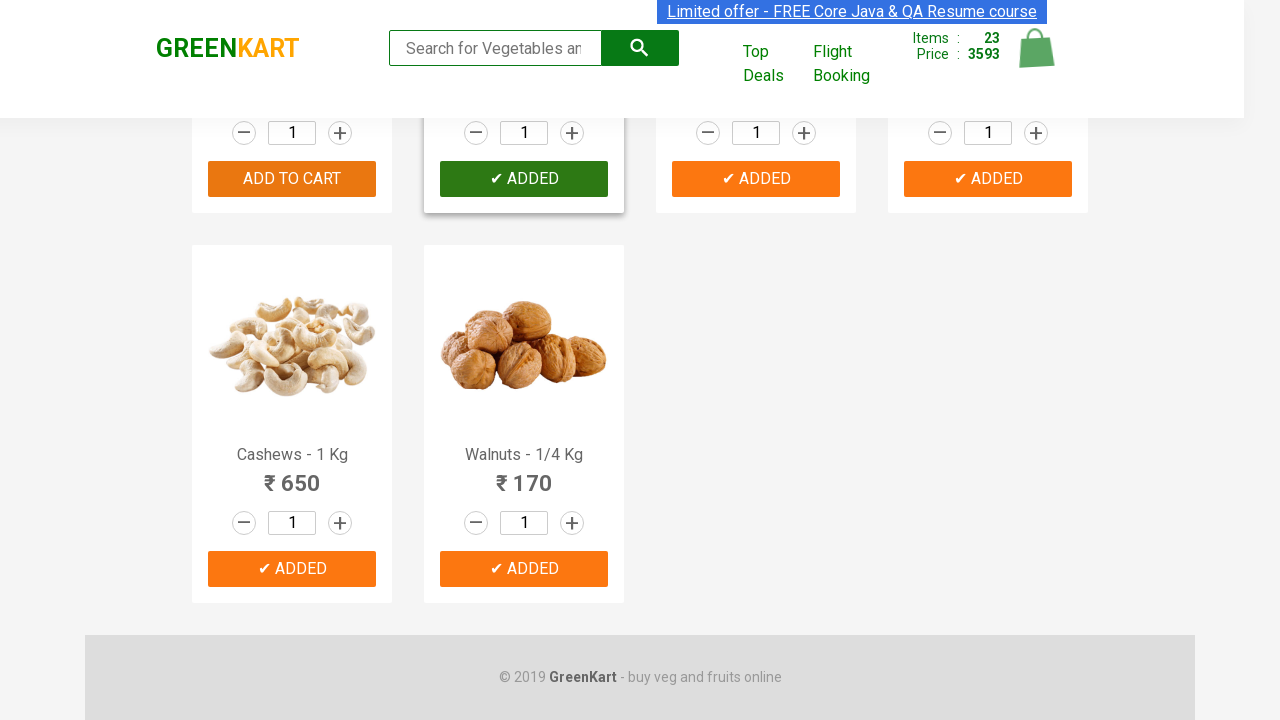

Clicked 'ADD TO CART' button 25 of 30 at (292, 179) on xpath=//button[text()='ADD TO CART'] >> nth=24
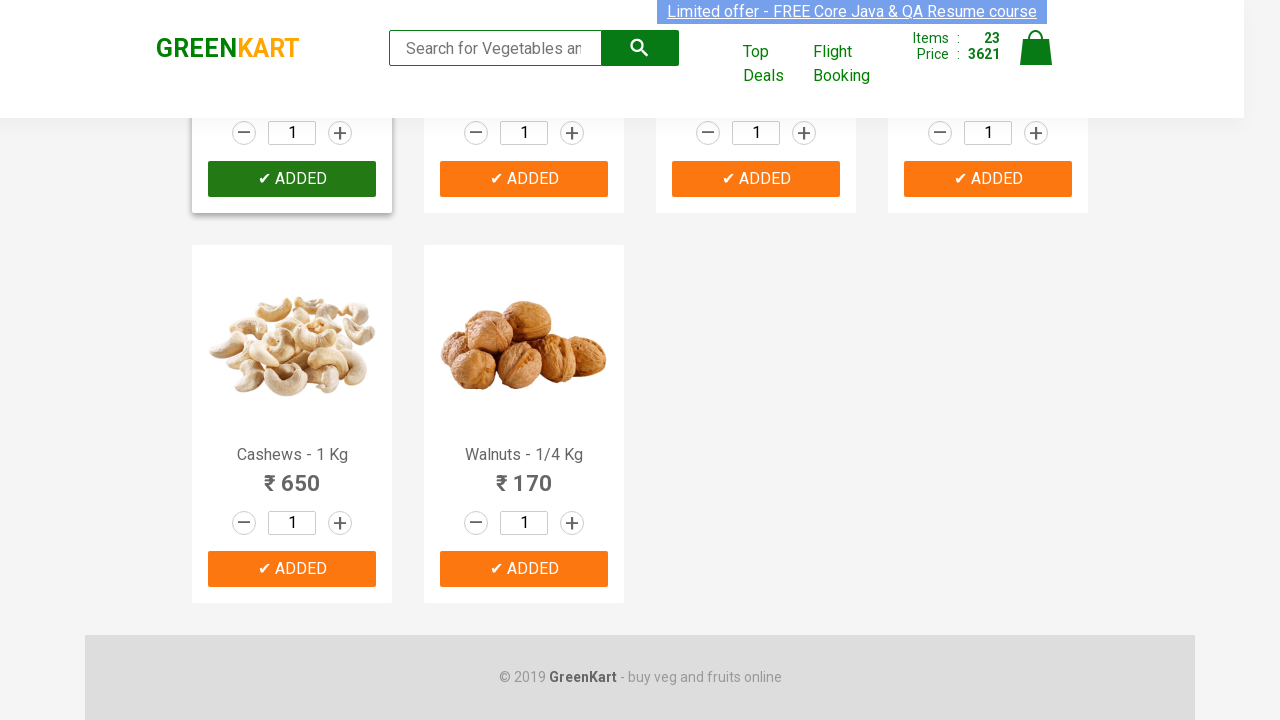

Clicked 'ADD TO CART' button 26 of 30 at (988, 179) on xpath=//button[text()='ADD TO CART'] >> nth=25
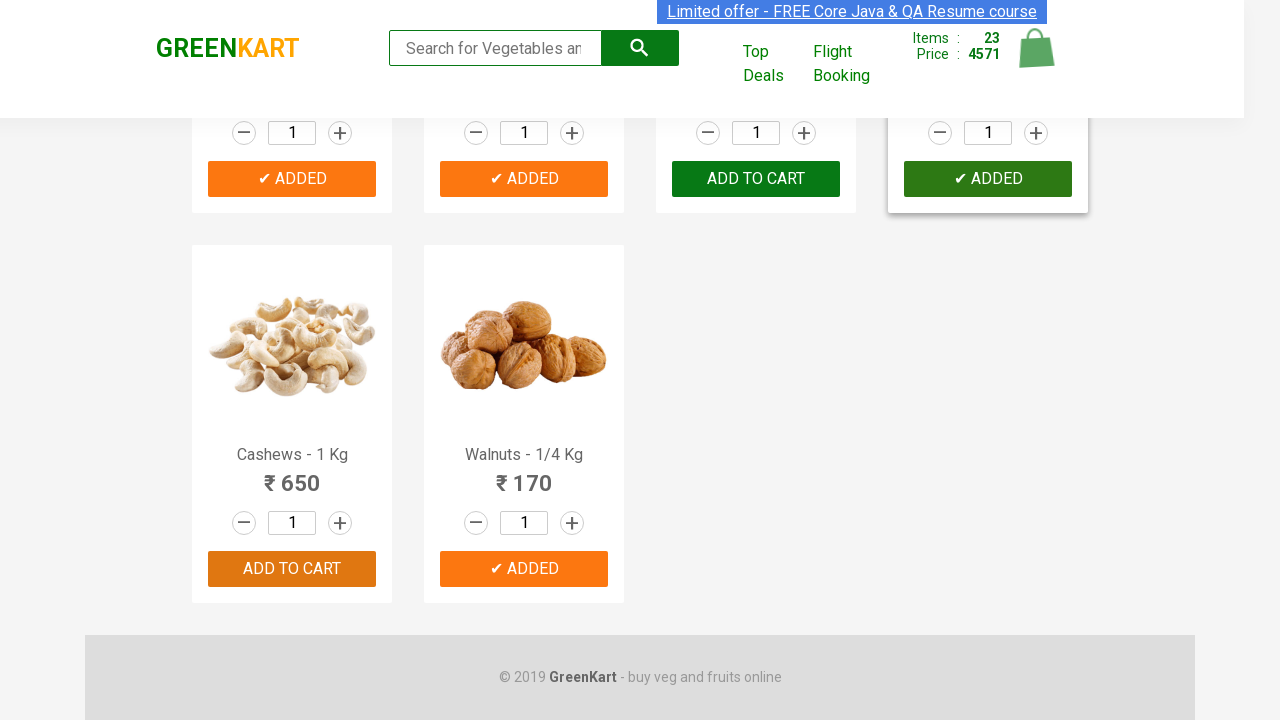

Clicked 'ADD TO CART' button 27 of 30 at (524, 569) on xpath=//button[text()='ADD TO CART'] >> nth=26
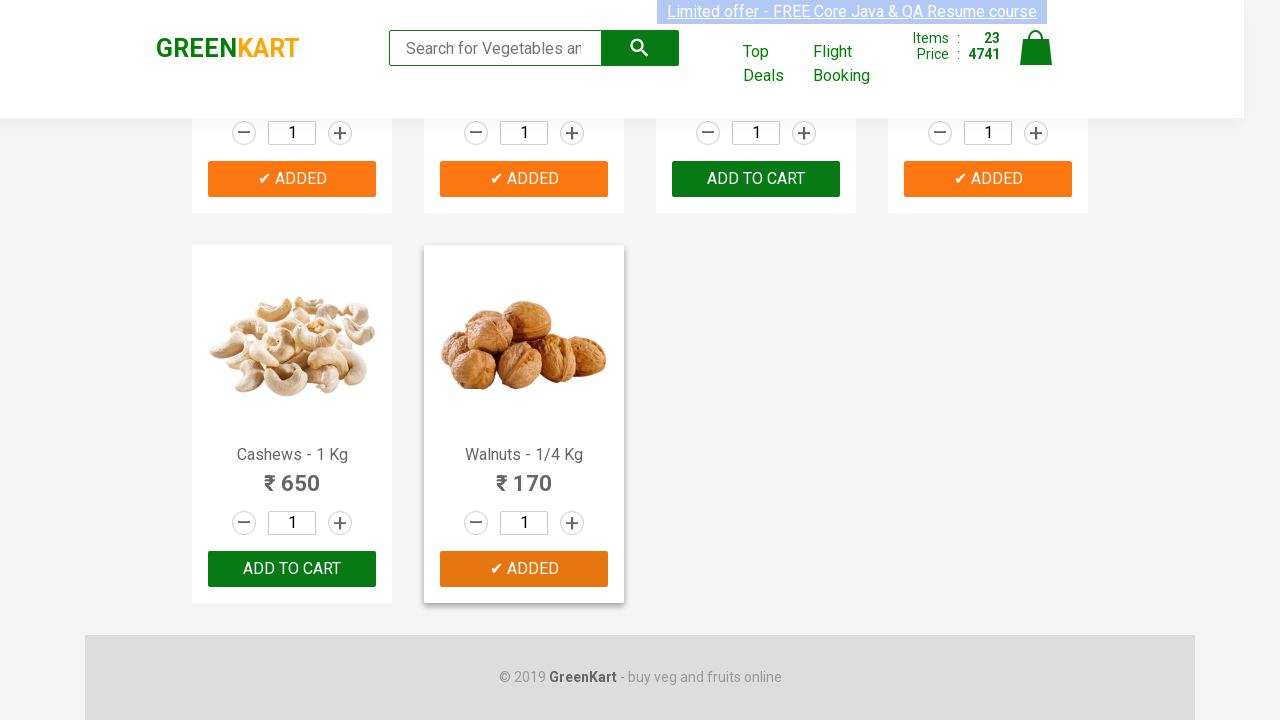

Clicked 'ADD TO CART' button 28 of 30 at (292, 569) on xpath=//button[text()='ADD TO CART'] >> nth=27
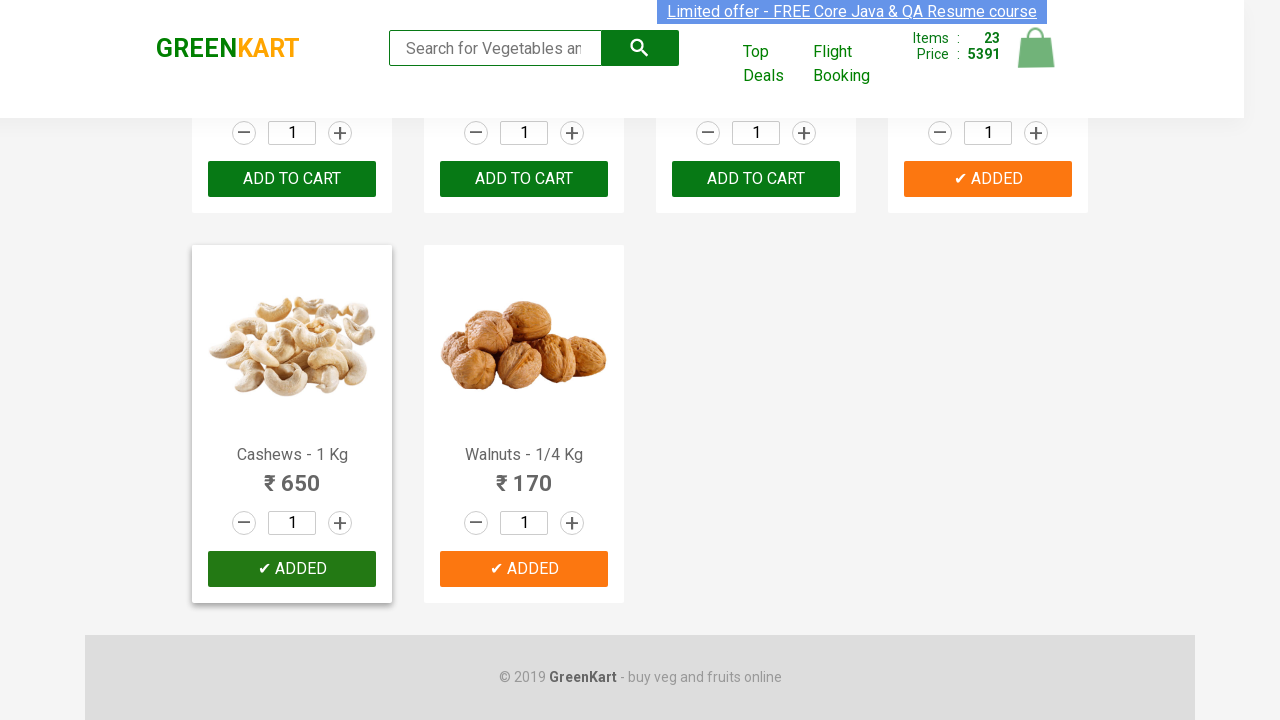

Clicked 'ADD TO CART' button 29 of 30 at (524, 569) on xpath=//button[text()='ADD TO CART'] >> nth=28
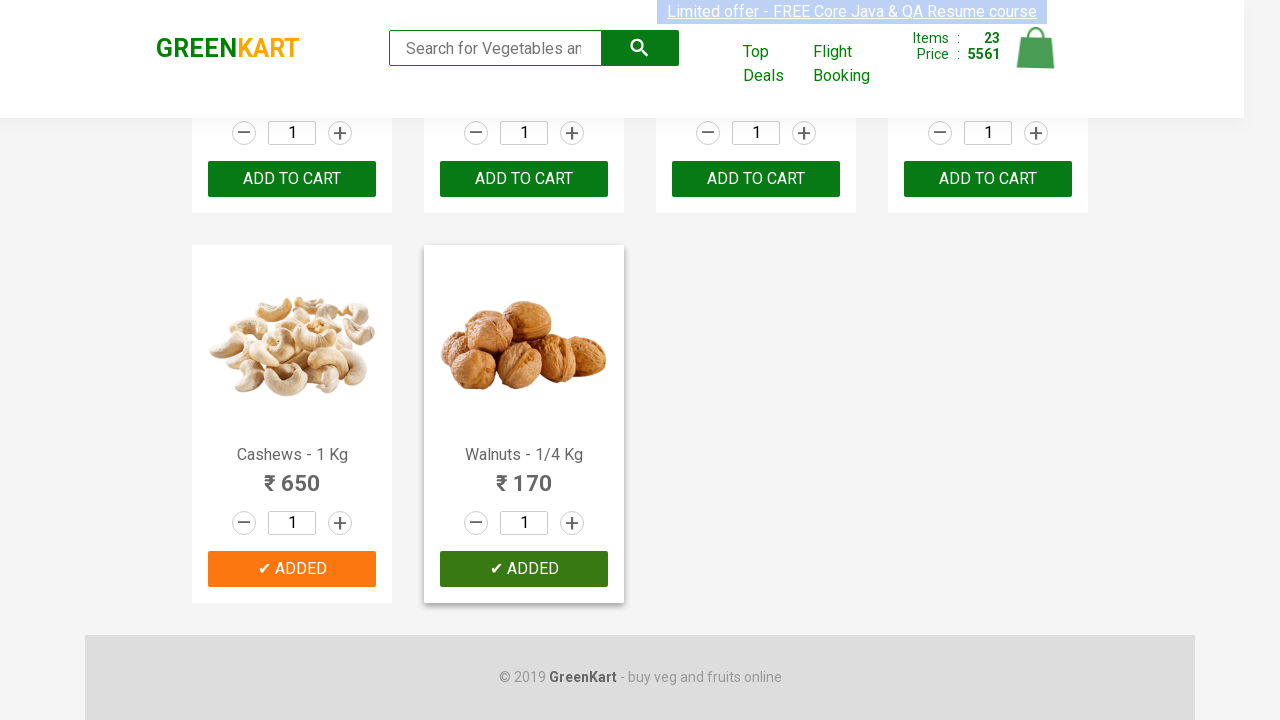

Clicked 'ADD TO CART' button 30 of 30 at (524, 569) on xpath=//button[text()='ADD TO CART'] >> nth=29
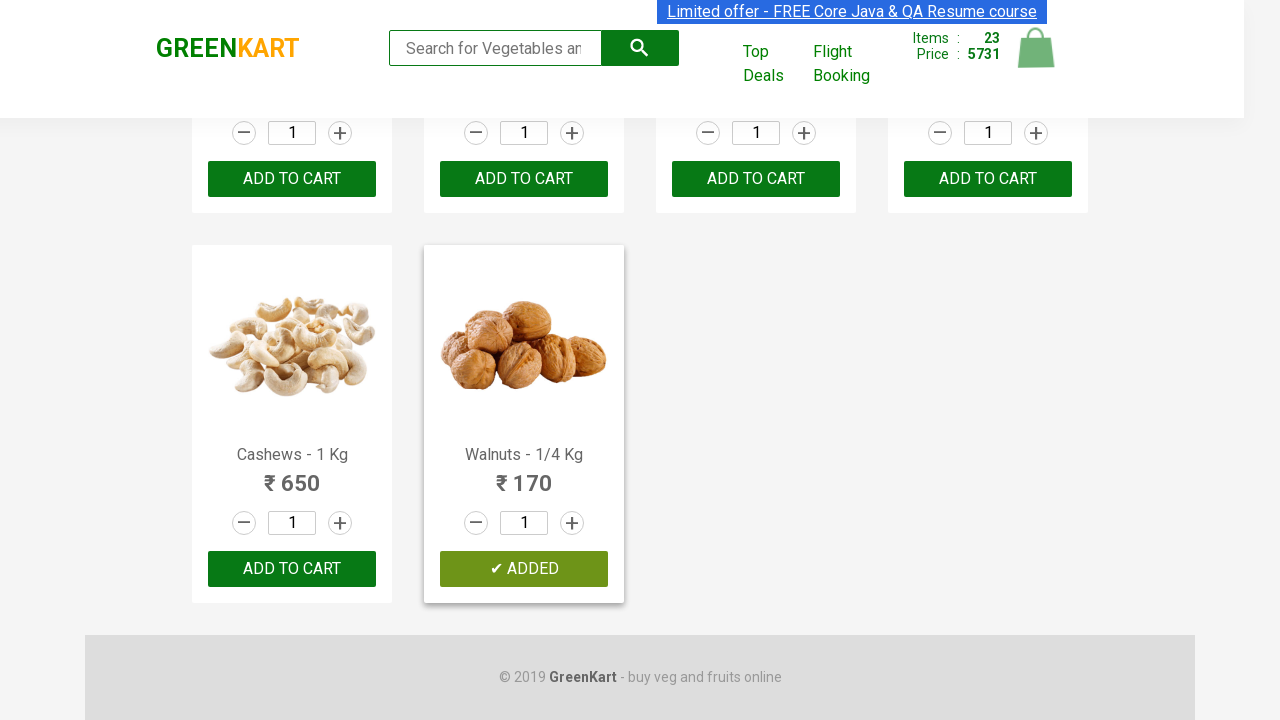

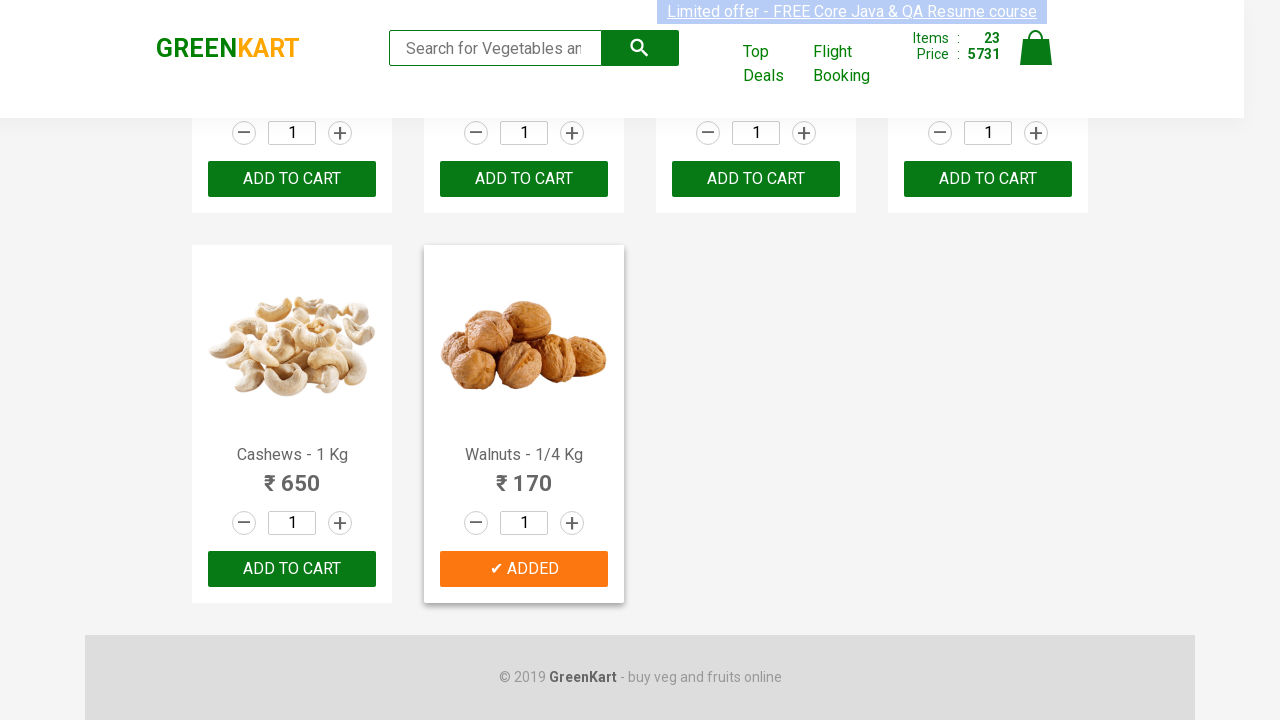